Tests random selection of multiple items while holding Ctrl key

Starting URL: https://automationfc.github.io/jquery-selectable/

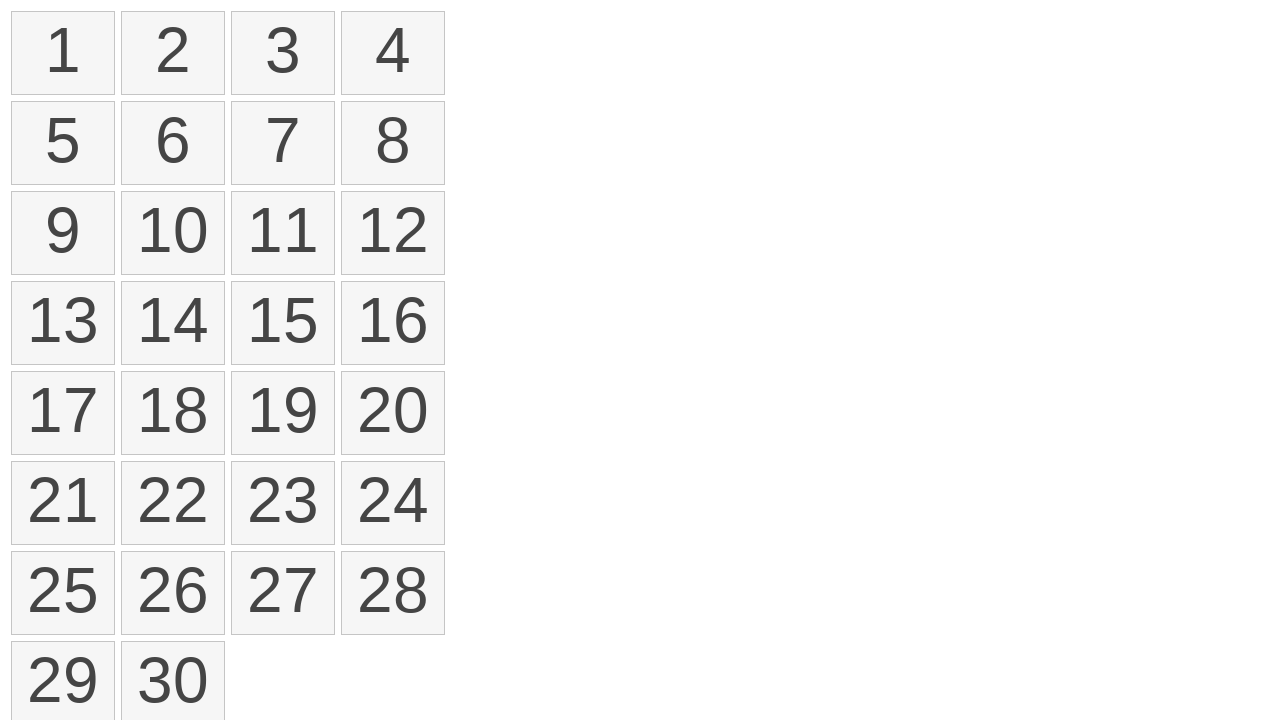

Waited for selectable items to load
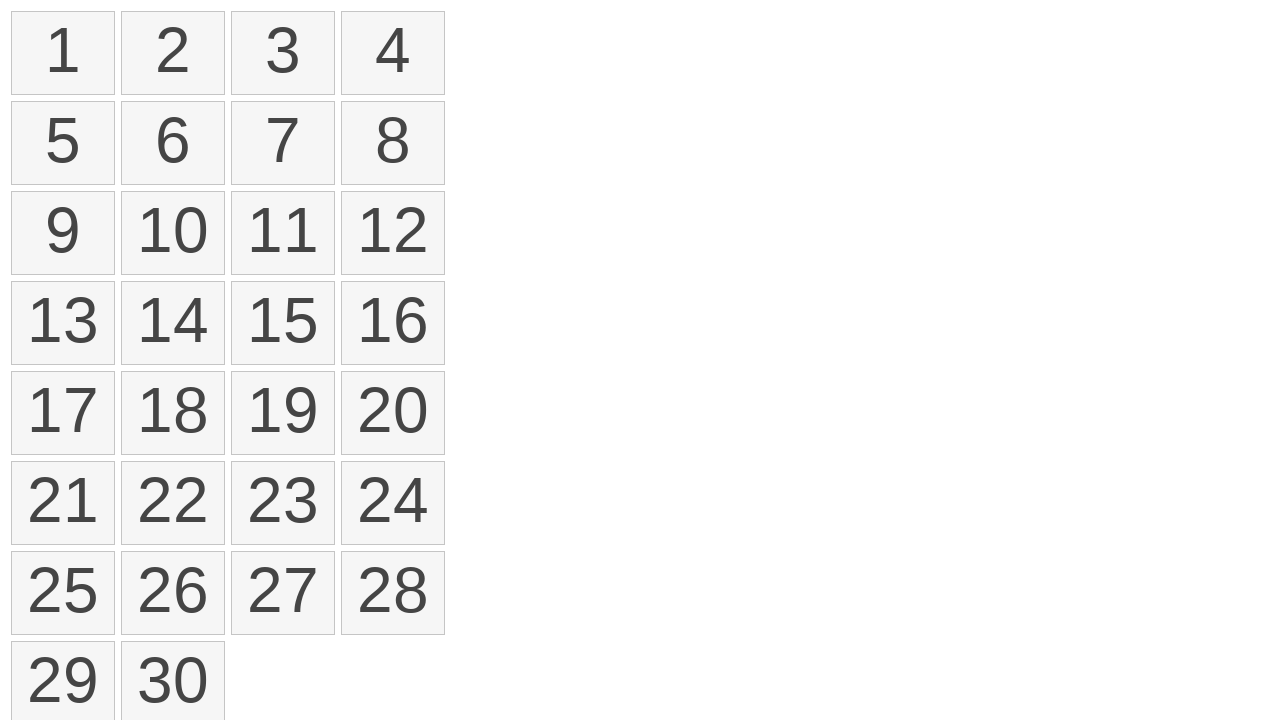

Pressed down Control key to enable multi-select mode
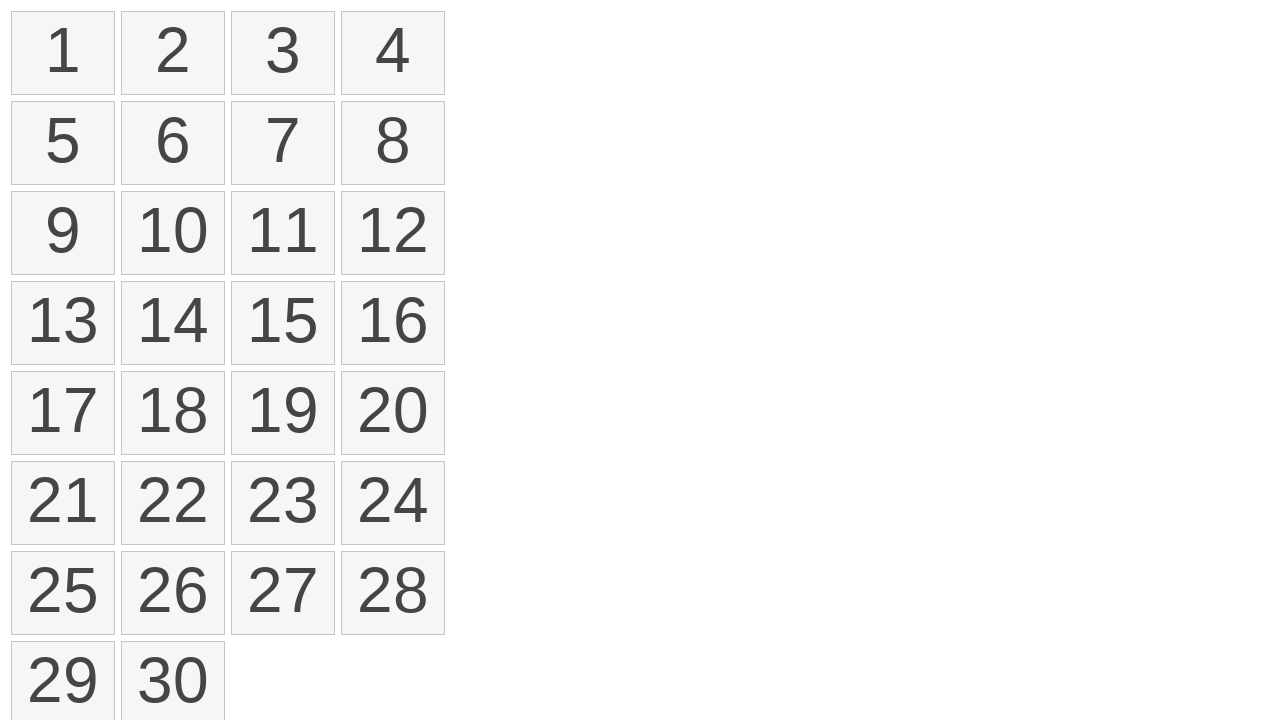

Clicked item at index 2 while holding Ctrl at (283, 53) on ol#selectable>li >> nth=2
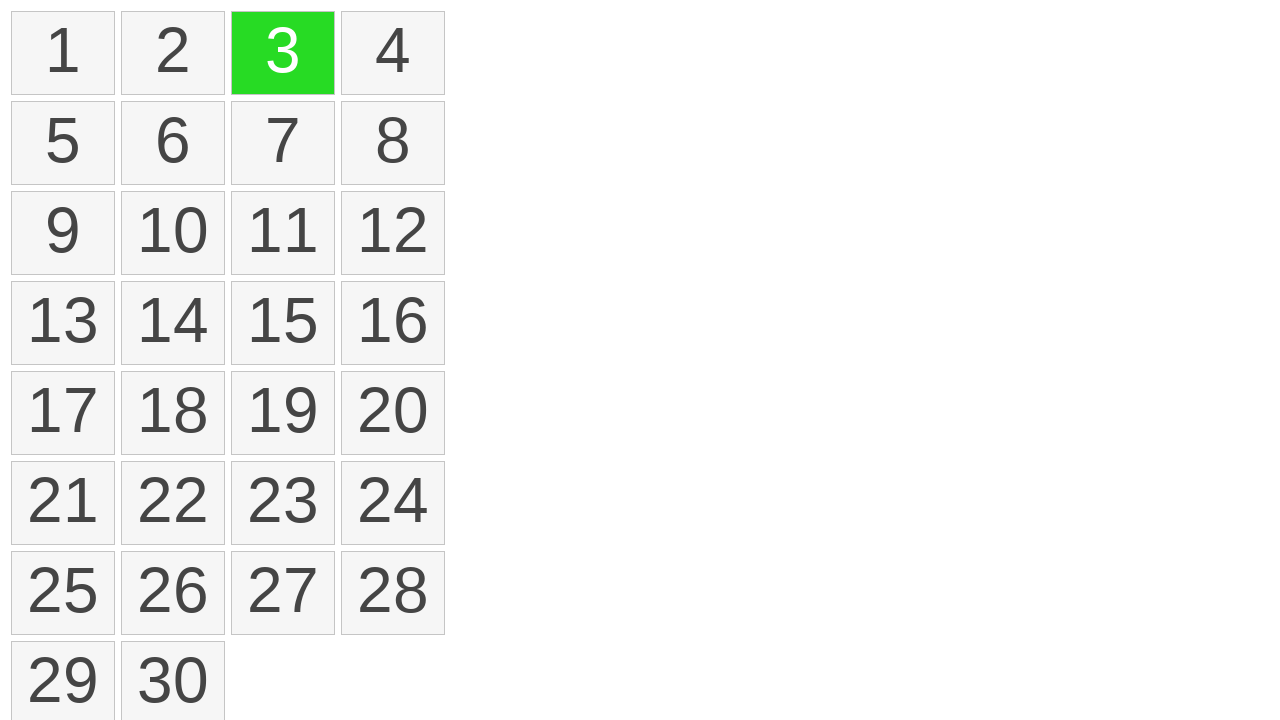

Clicked item at index 4 while holding Ctrl at (63, 143) on ol#selectable>li >> nth=4
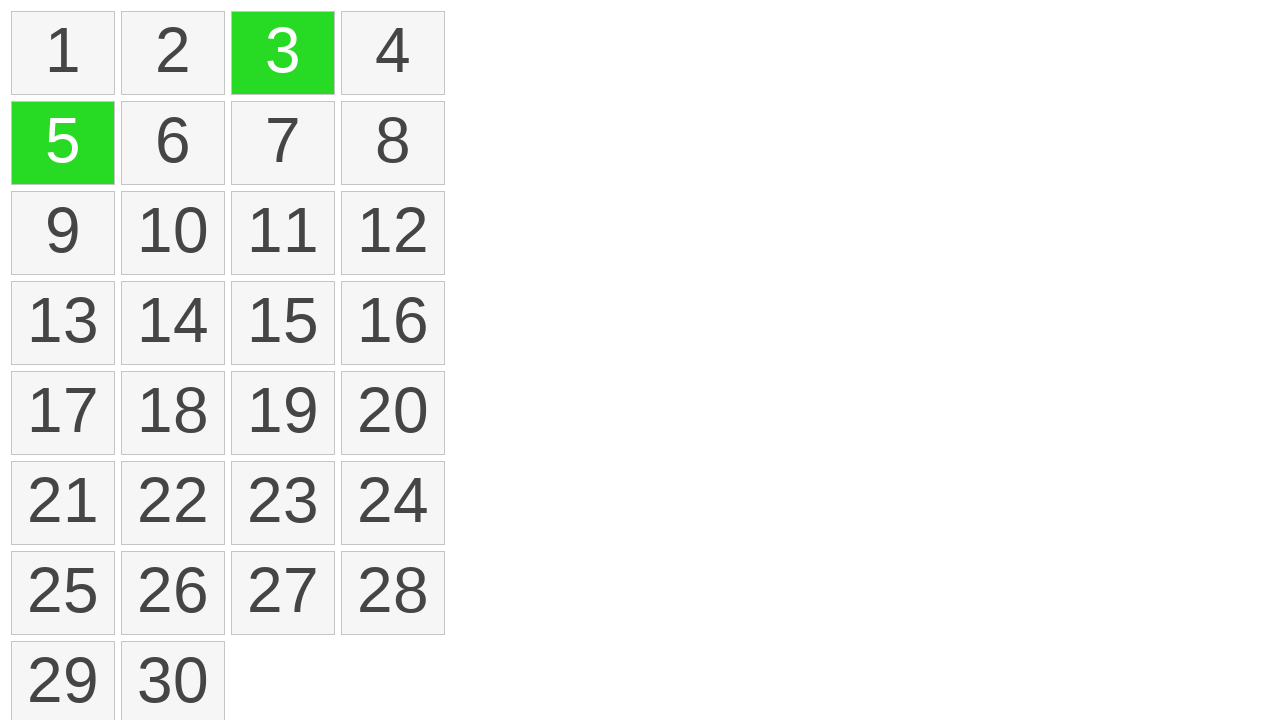

Clicked item at index 10 while holding Ctrl at (283, 233) on ol#selectable>li >> nth=10
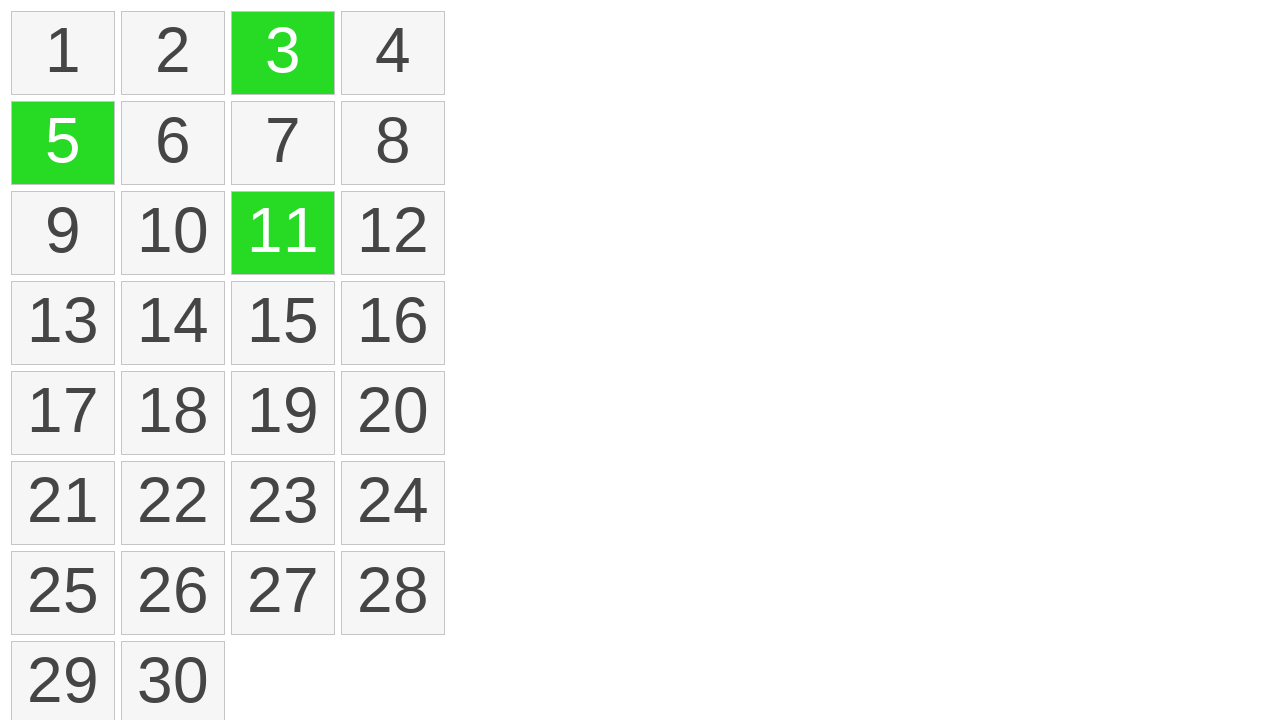

Clicked item at index 5 while holding Ctrl at (173, 143) on ol#selectable>li >> nth=5
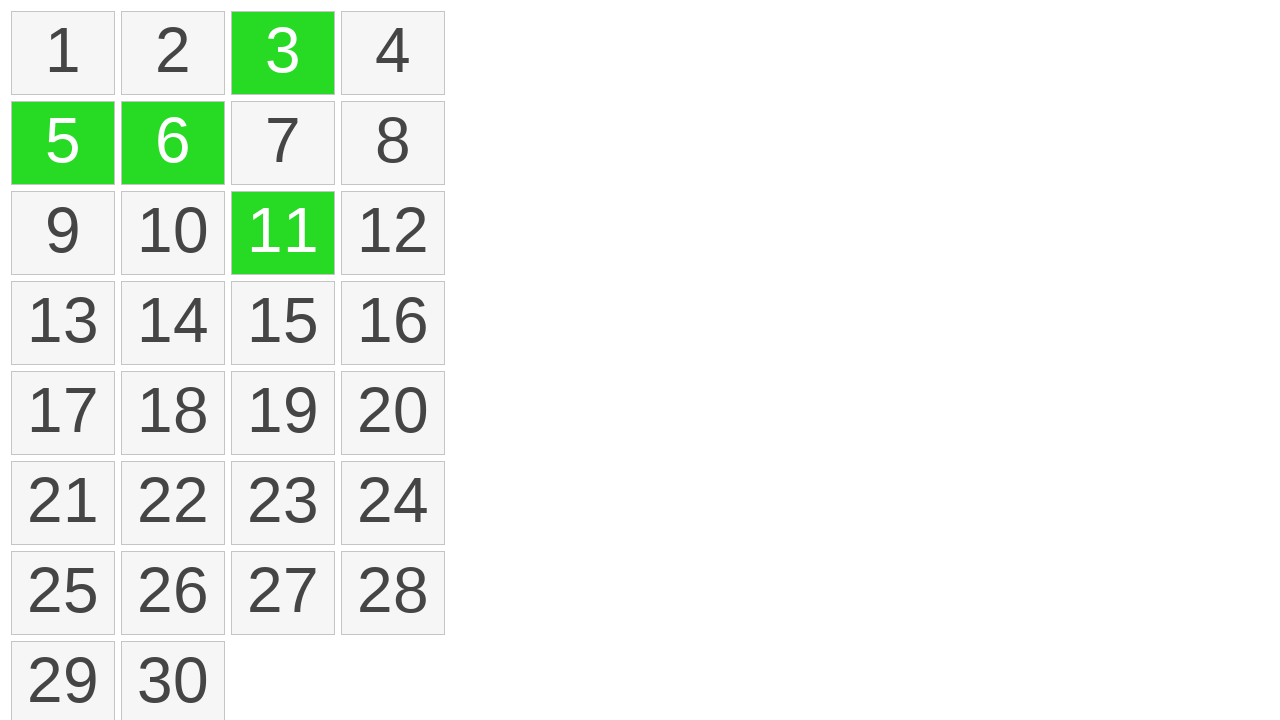

Released Control key to end multi-select mode
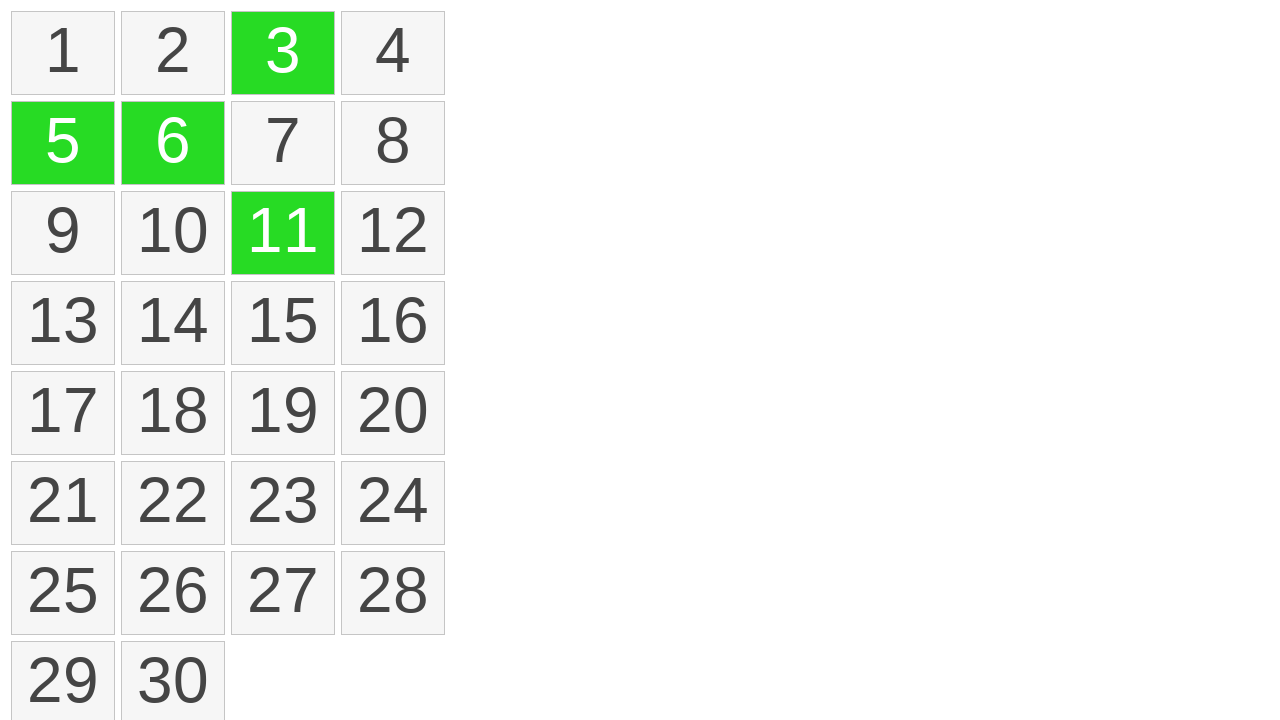

Retrieved count of selected items
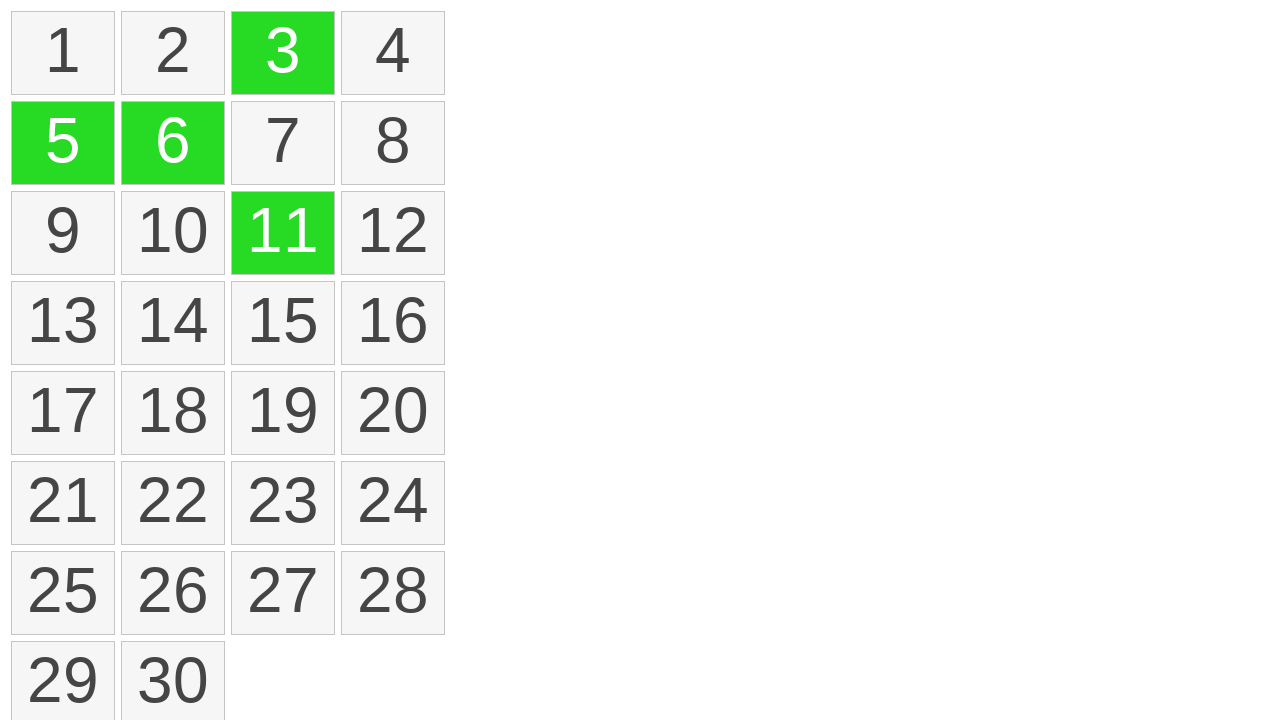

Verified that exactly 4 items are selected
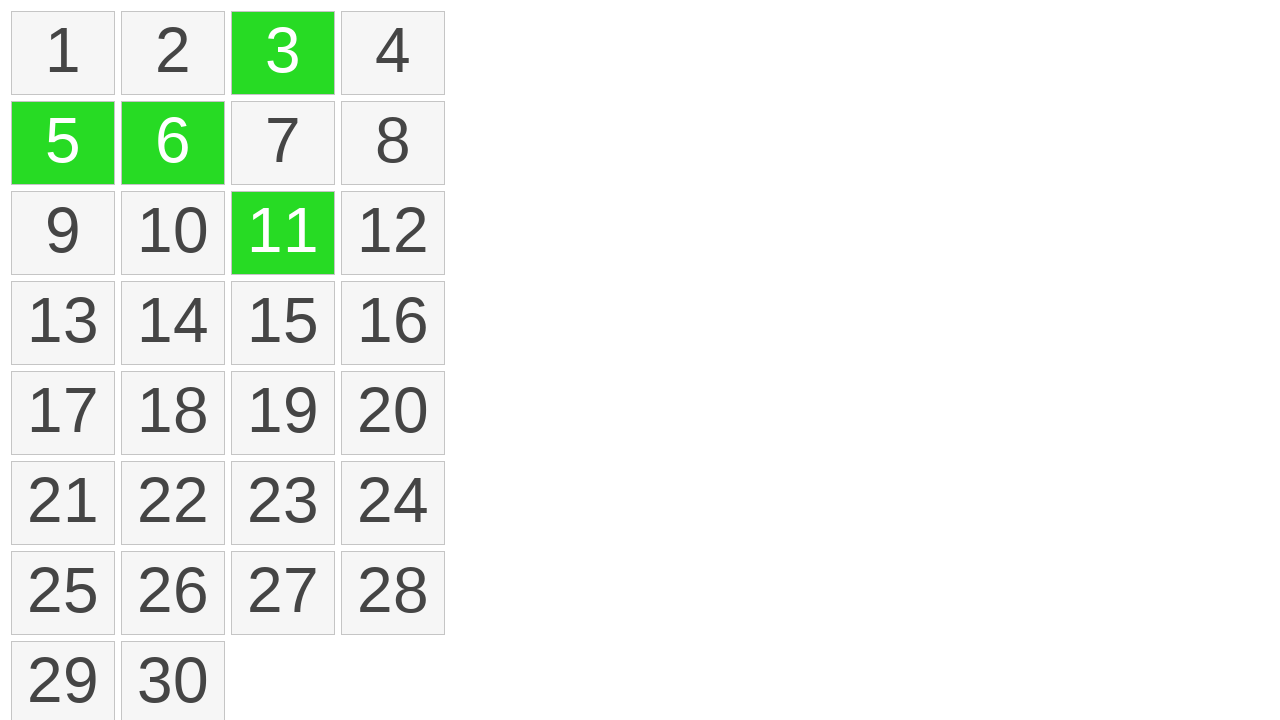

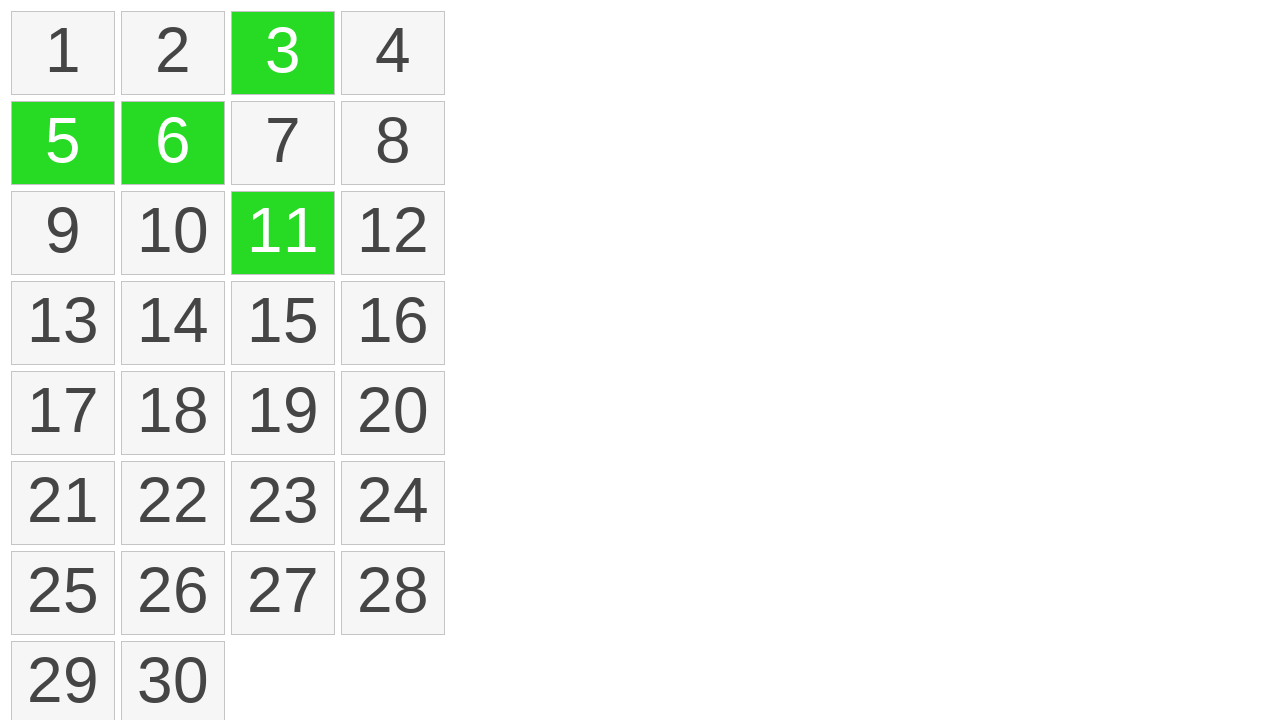